Tests iframe interaction by locating a frame and filling a text input field within it

Starting URL: https://ui.vision/demo/webtest/frames/

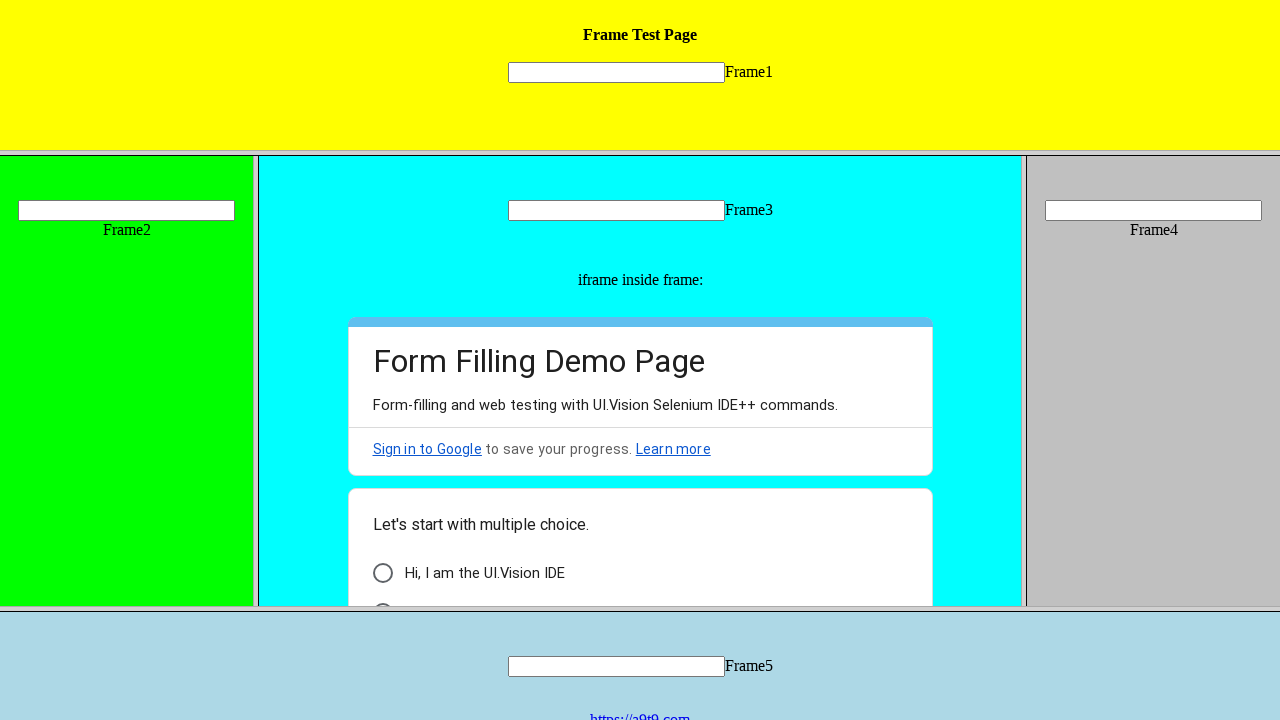

Located iframe with src='frame_1.html'
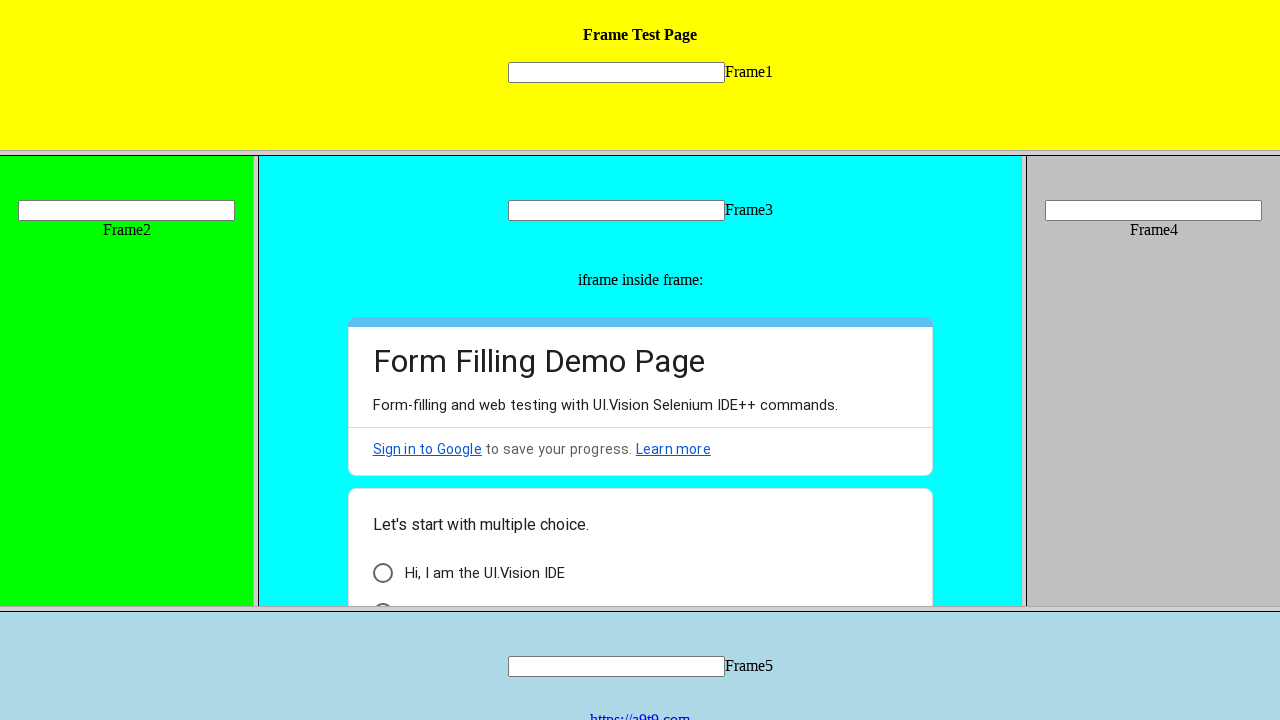

Filled text input field within iframe with 'Hello World!' on xpath=//frame[@src="frame_1.html"] >> internal:control=enter-frame >> [name="myt
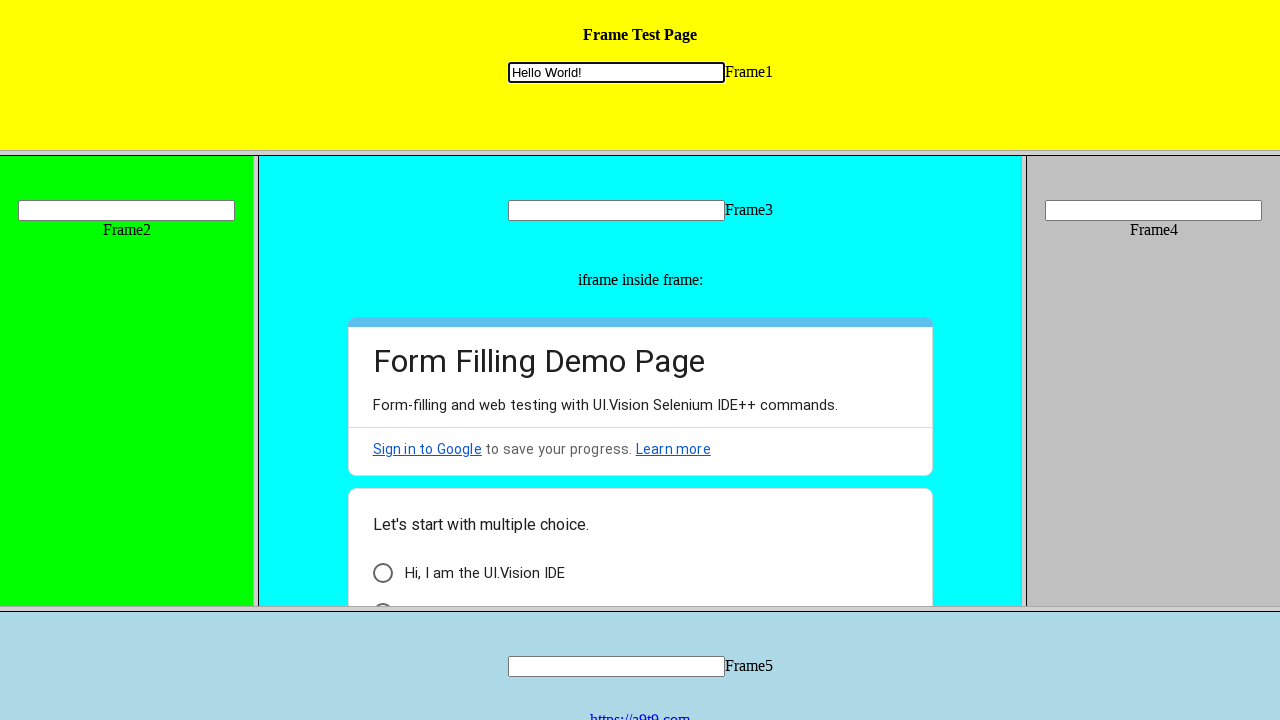

Waited 2 seconds for action to be visible
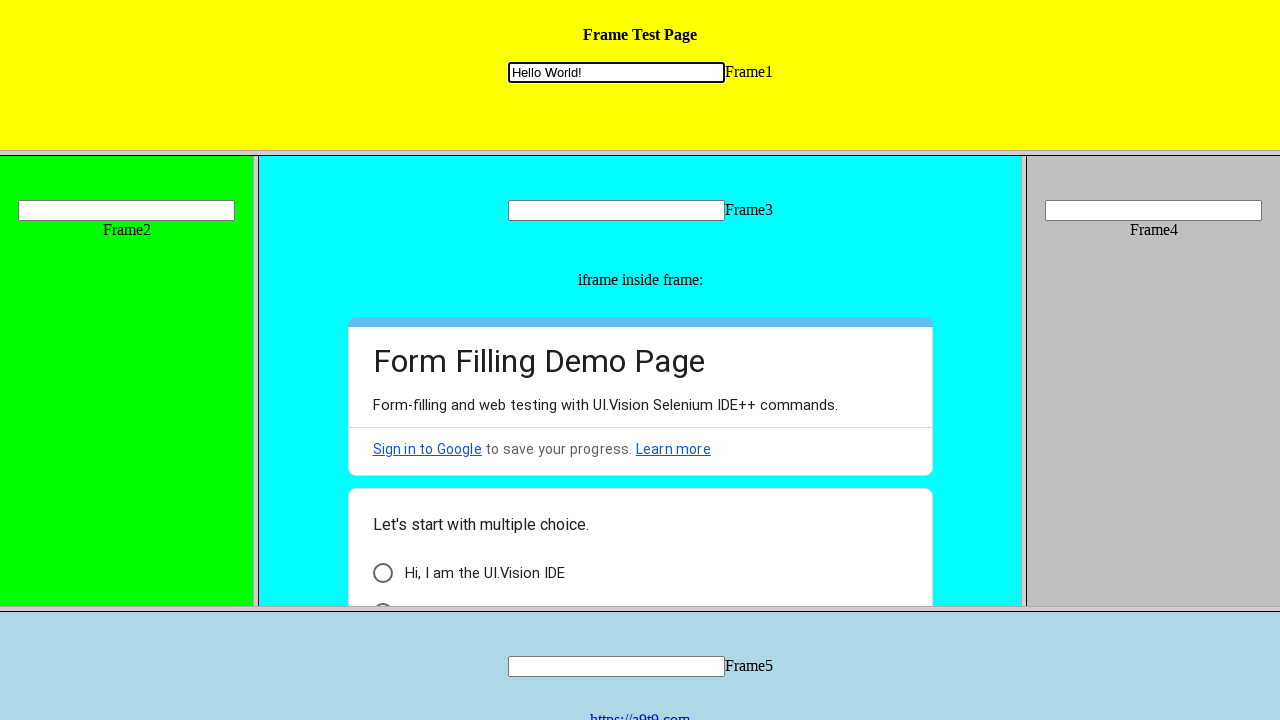

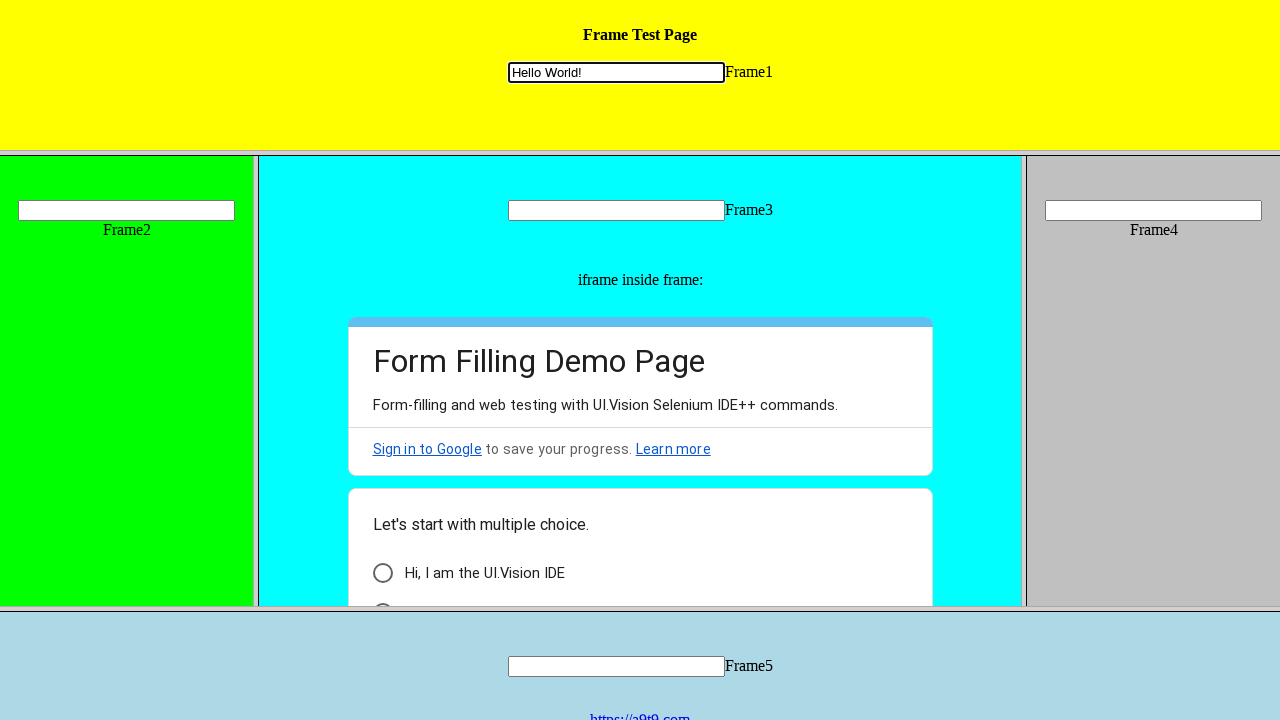